Tests mouse hover and interaction functionality on a demo site's navigation menu by hovering over menu items and performing mouse actions.

Starting URL: https://www.globalsqa.com/demo-site/

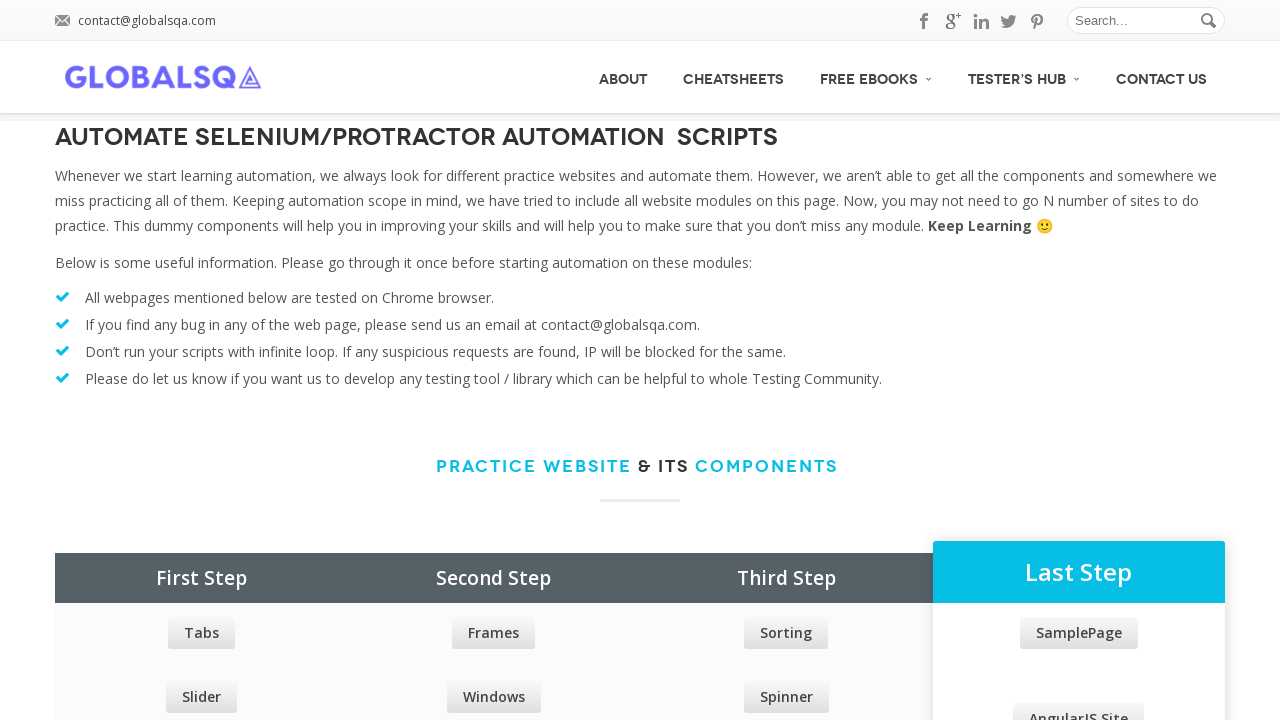

Waited for navigation menu to load
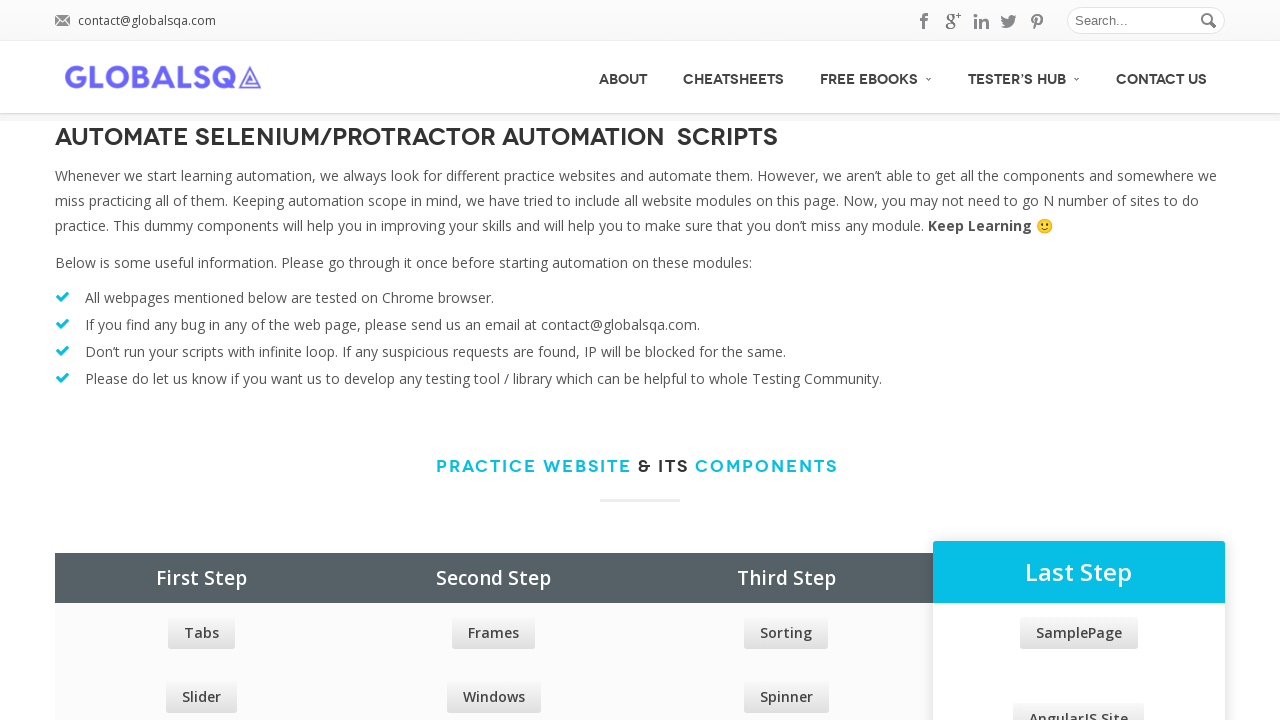

Located all menu items in the navigation
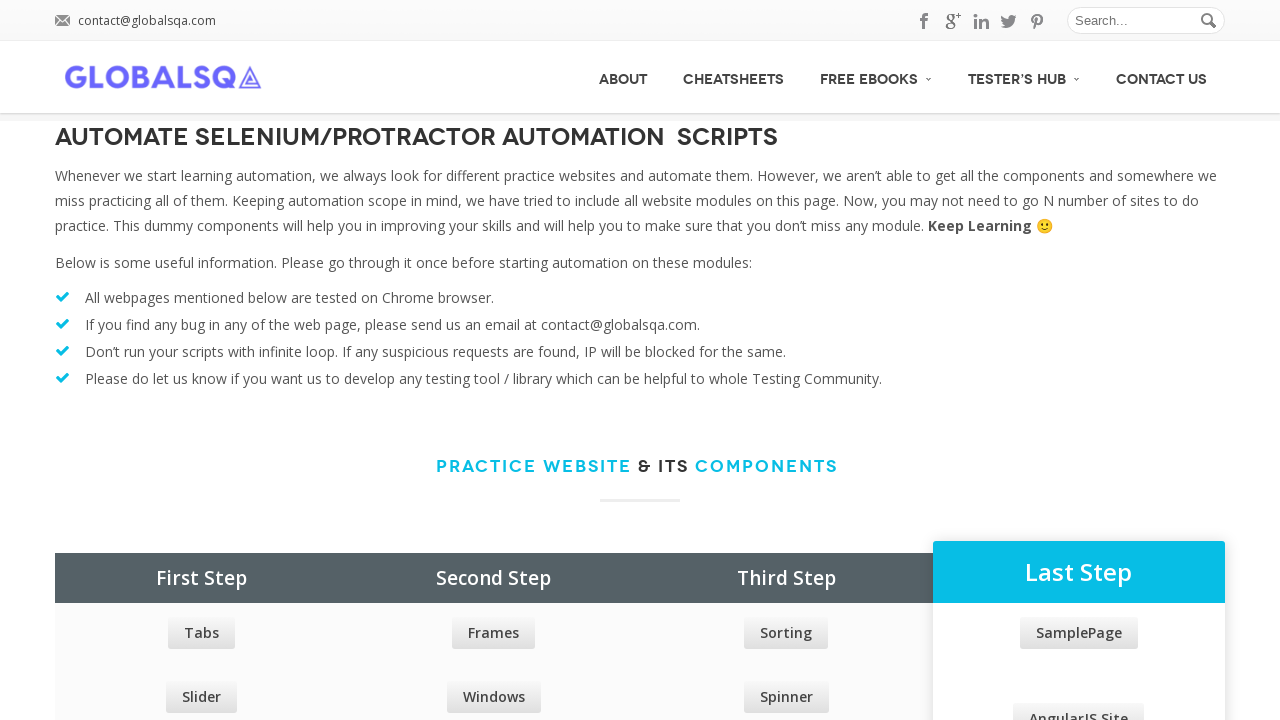

Found 5 menu items
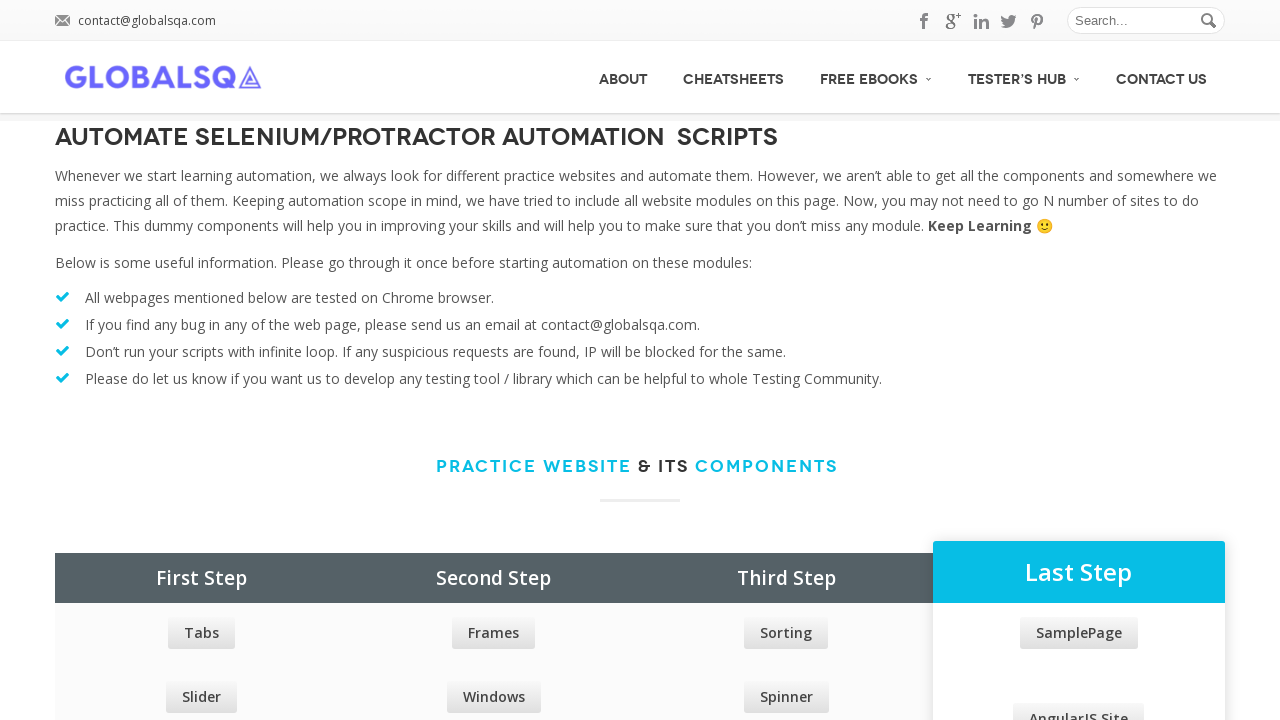

Hovered over the 4th menu item at (1024, 76) on xpath=//div[@id='menu']/ul/li/a >> nth=3
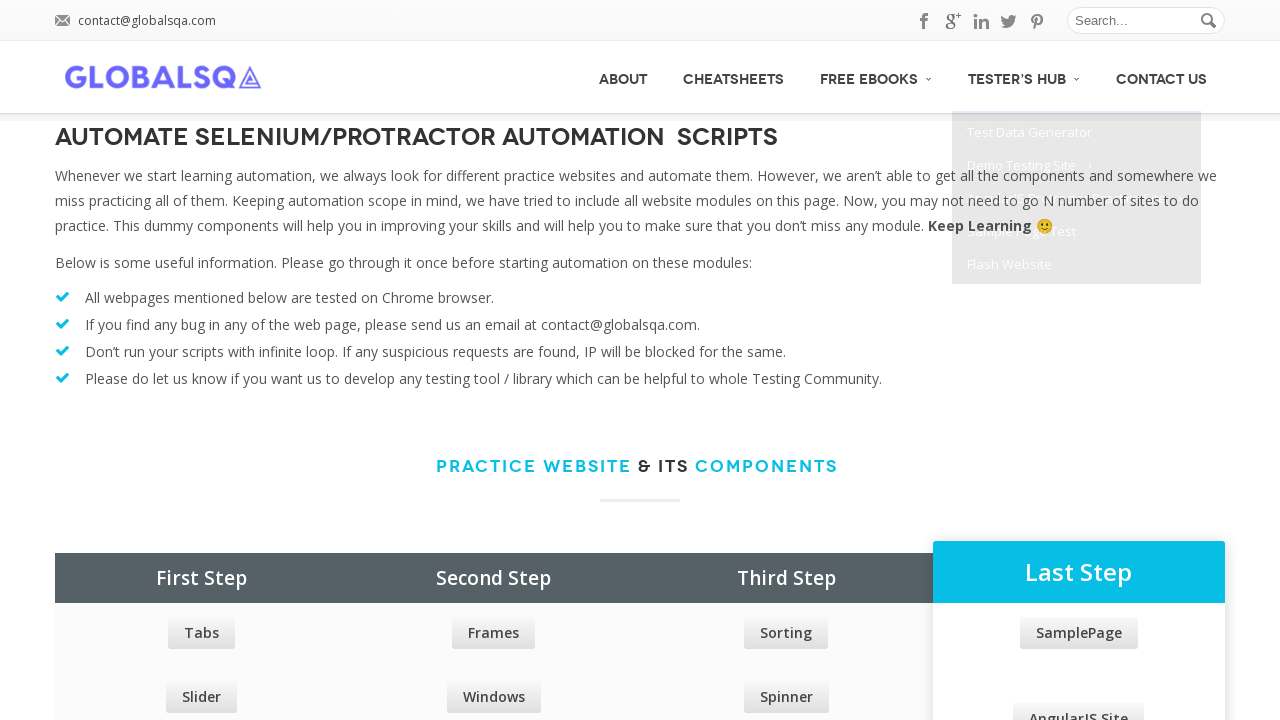

Right-clicked on the 3rd menu item at (876, 76) on xpath=//div[@id='menu']/ul/li/a >> nth=2
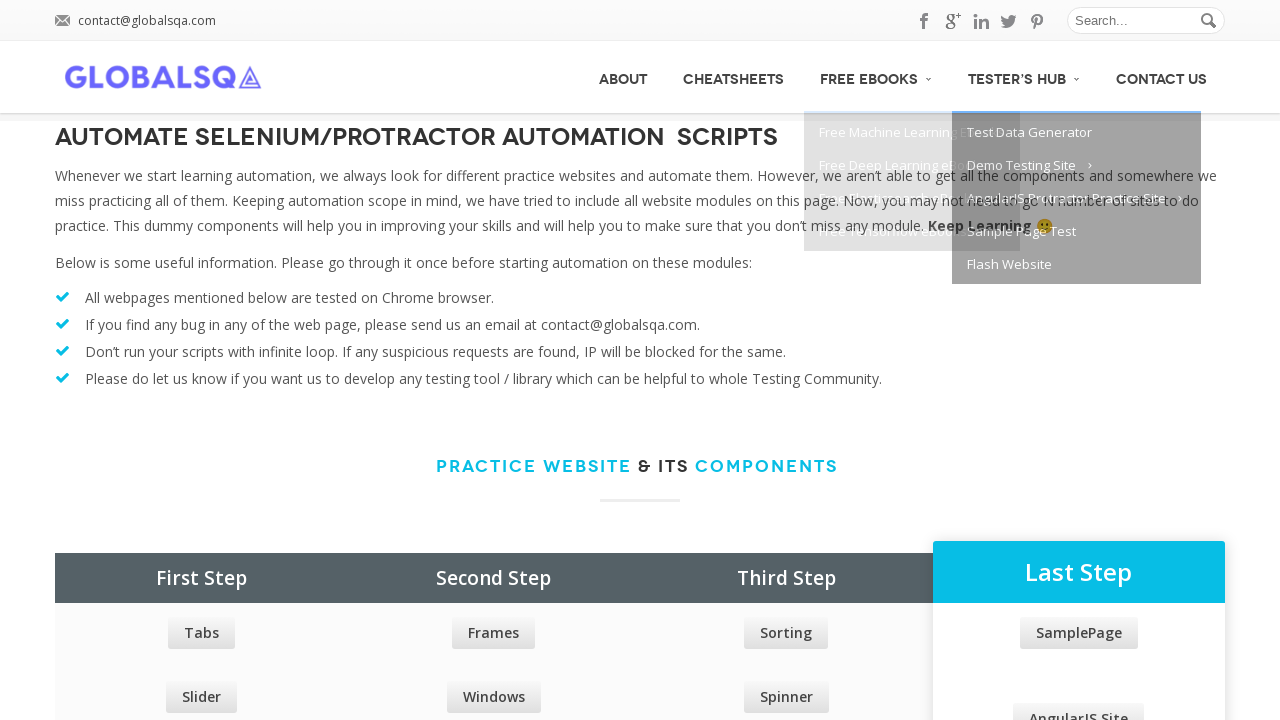

Hovered over the 2nd menu item with horizontal offset at (767, 41) on xpath=//div[@id='menu']/ul/li/a >> nth=1
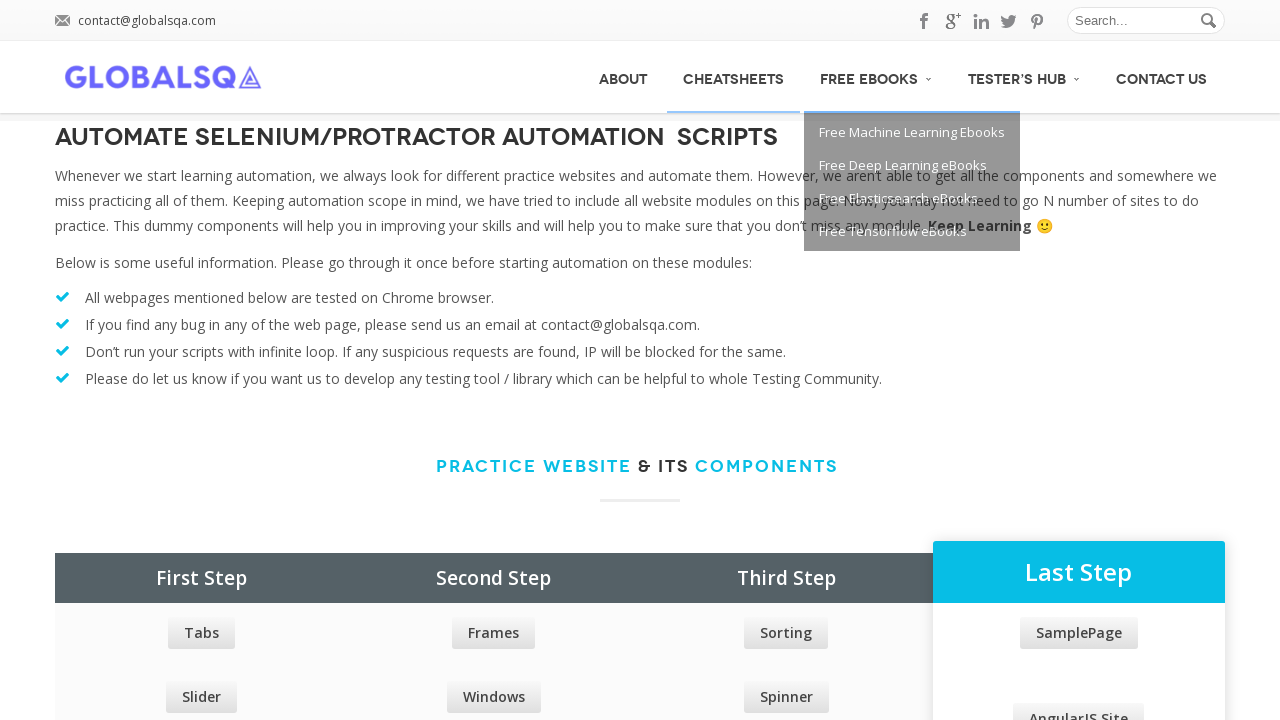

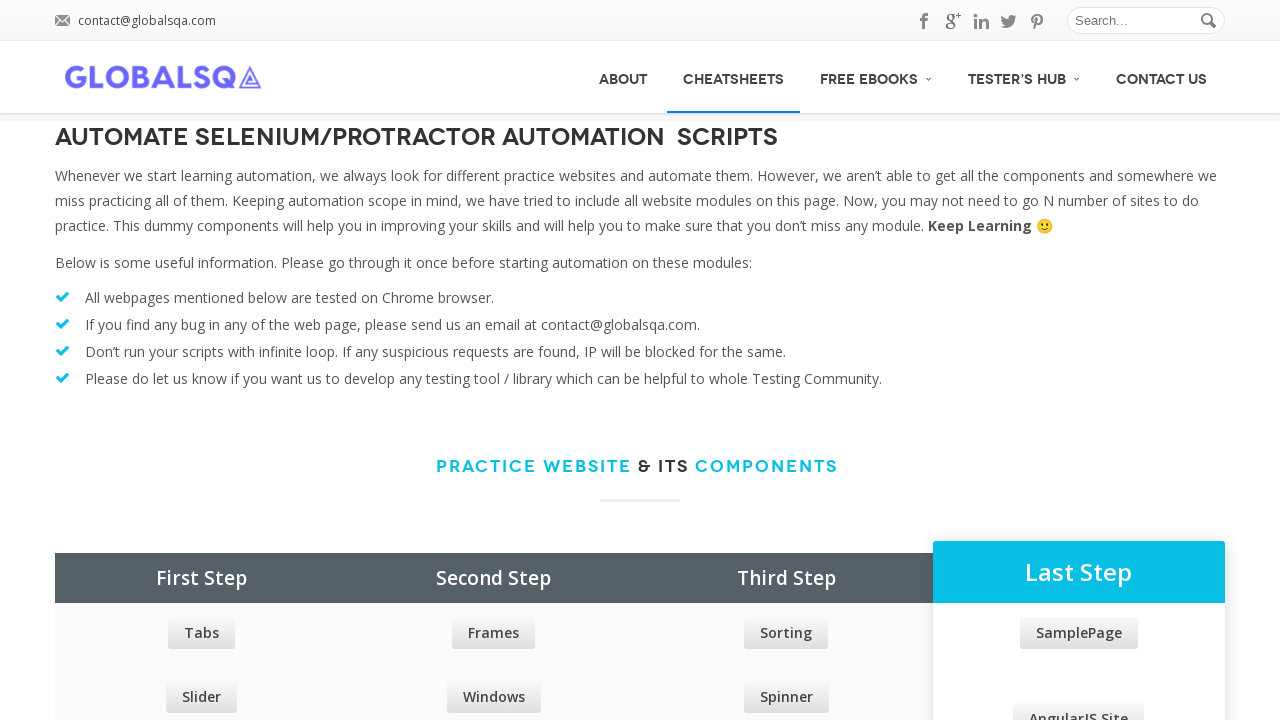